Tests PyPI search functionality by entering "citronella" in the search box, clicking the search button, and verifying that search results contain the expected package name.

Starting URL: https://pypi.org/

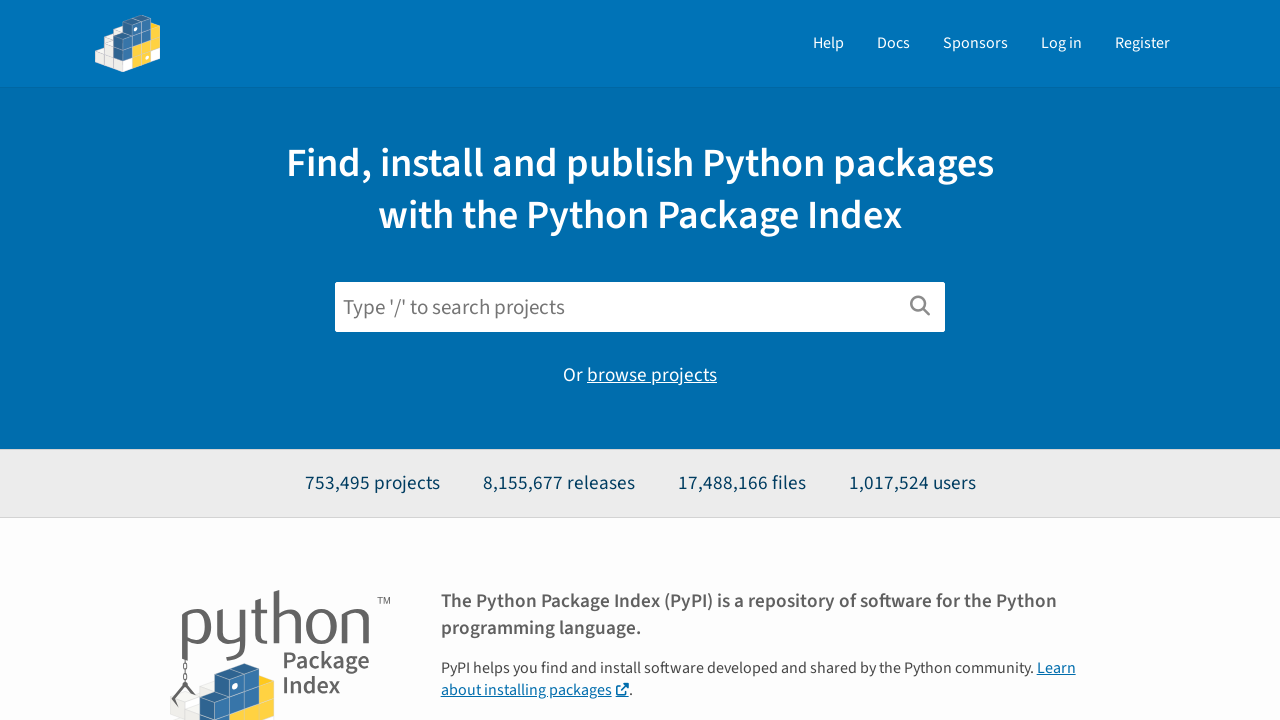

Filled search field with 'citronella' on #search
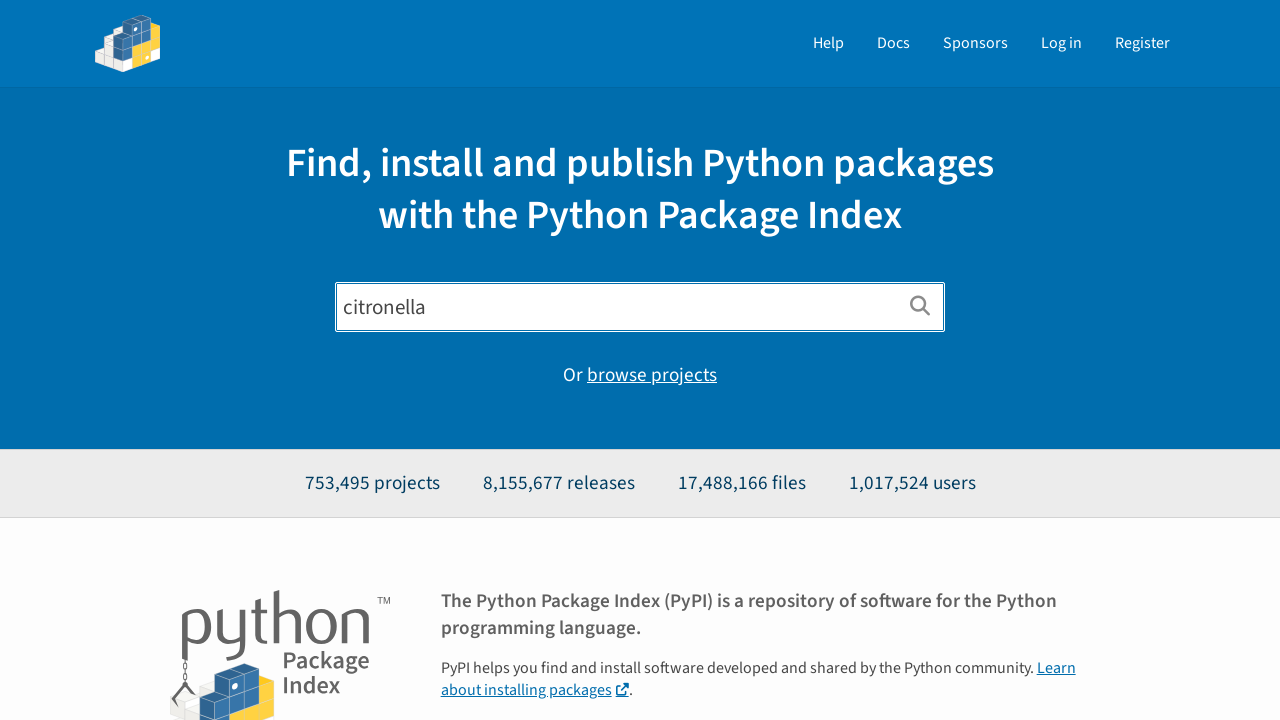

Clicked the search button at (920, 306) on xpath=//button[@type='submit']/i
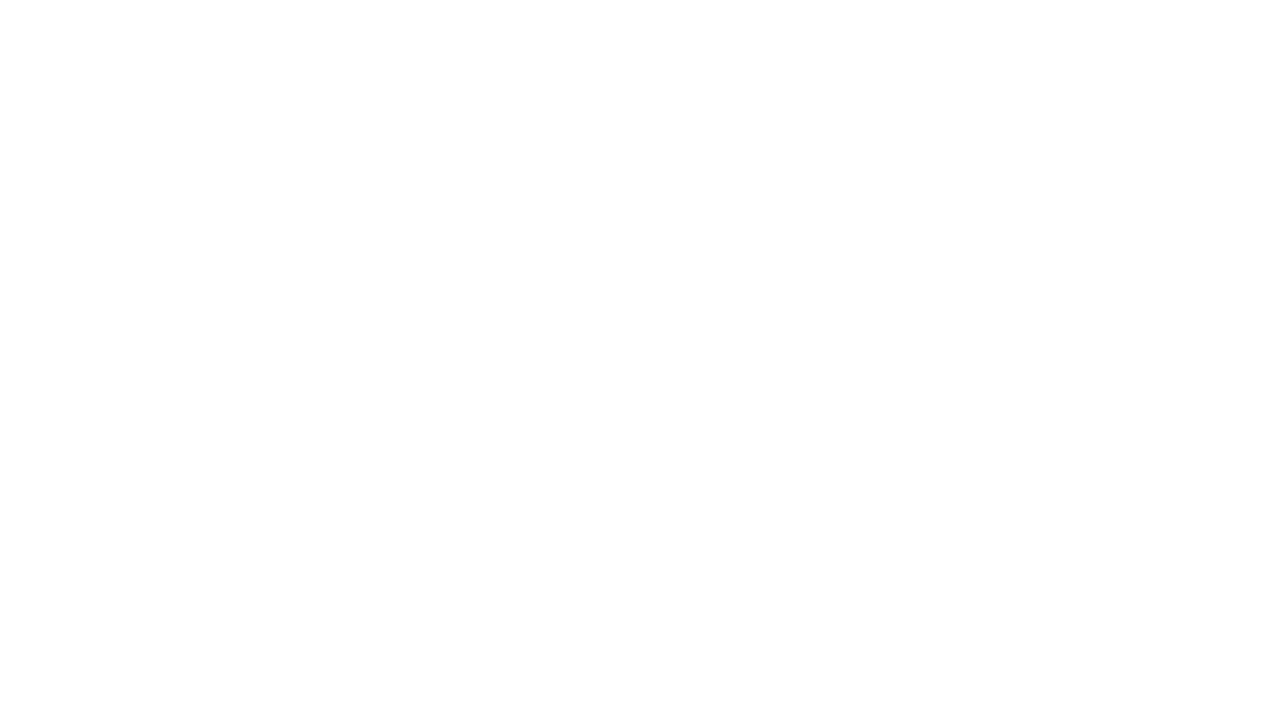

Search results loaded successfully
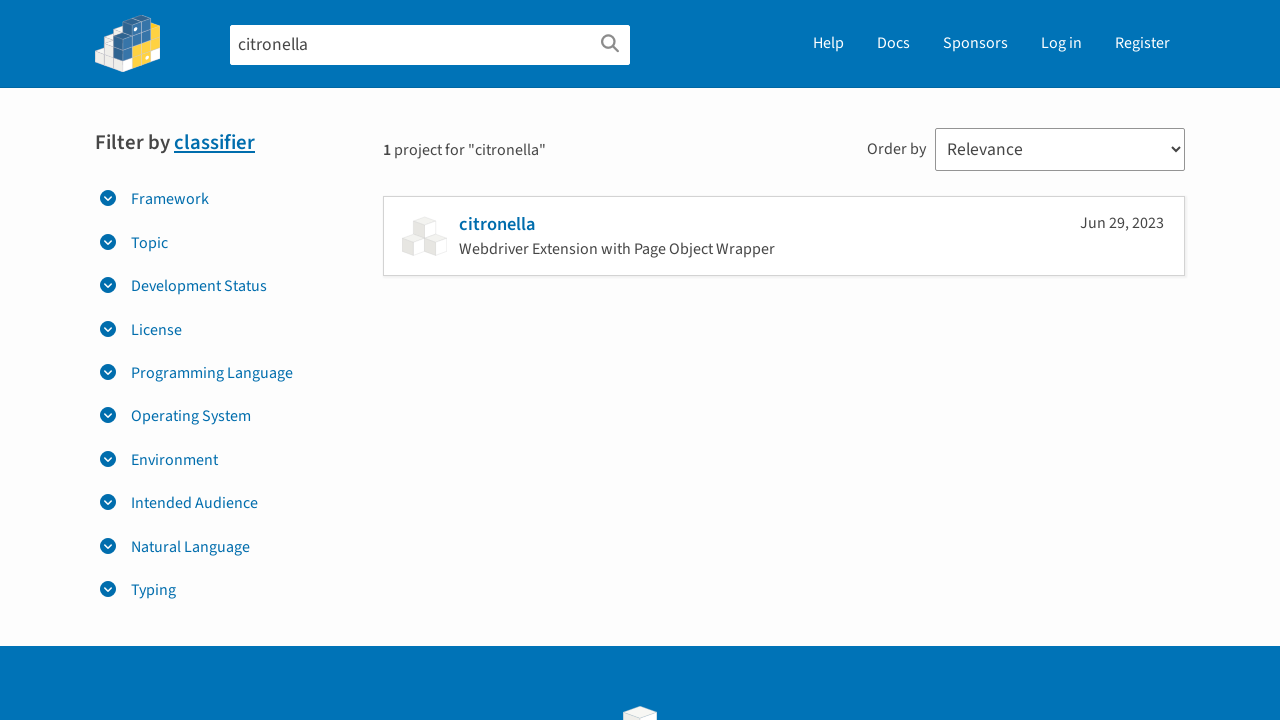

Retrieved all package names from search results
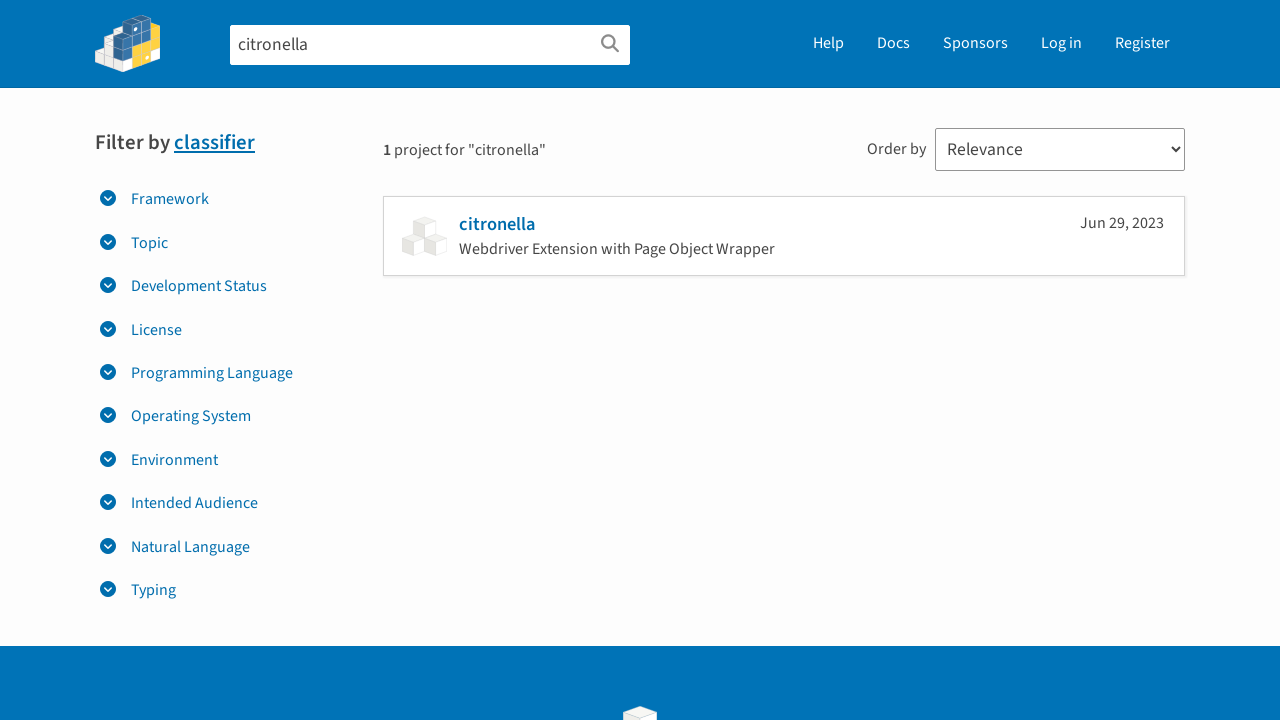

Verified that 'citronella' package is present in search results
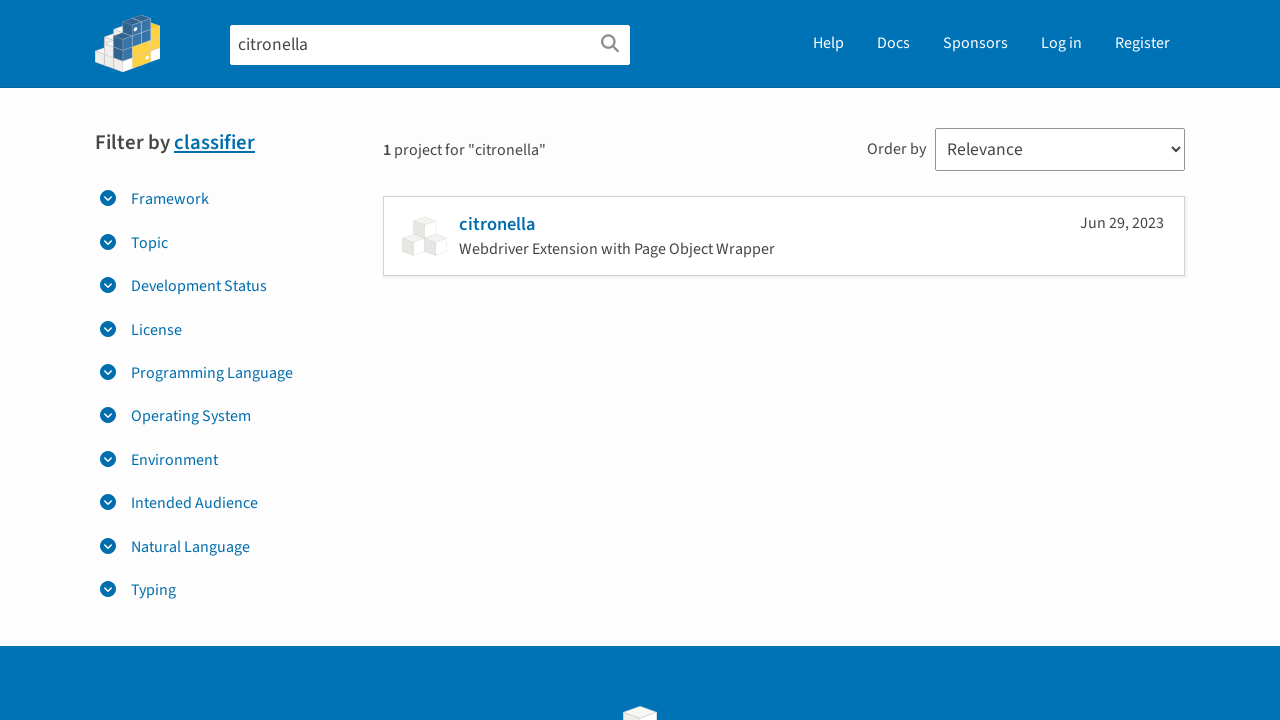

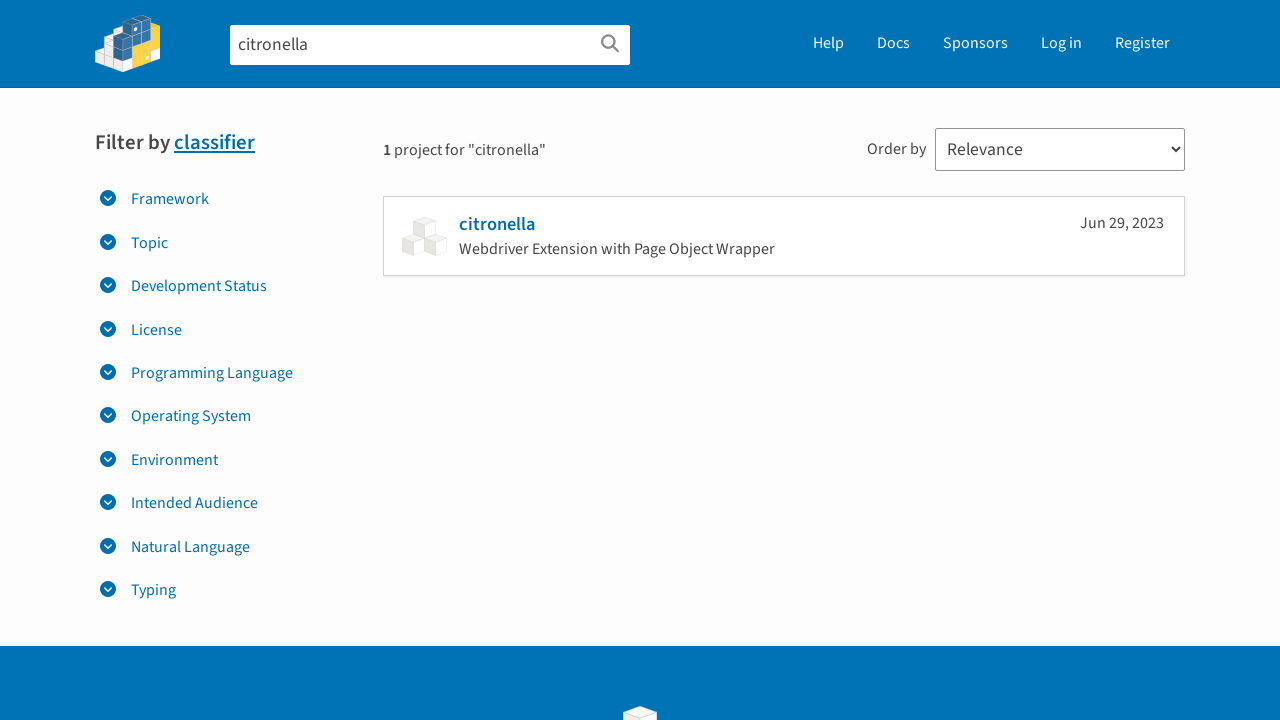